Navigates to a weather website for Kharkiv and scrolls to the footer copyright section

Starting URL: https://rp5.ru/%D0%9F%D0%BE%D0%B3%D0%BE%D0%B4%D0%B0_%D0%B2_%D0%A5%D0%B0%D1%80%D1%8C%D0%BA%D0%BE%D0%B2%D0%B5

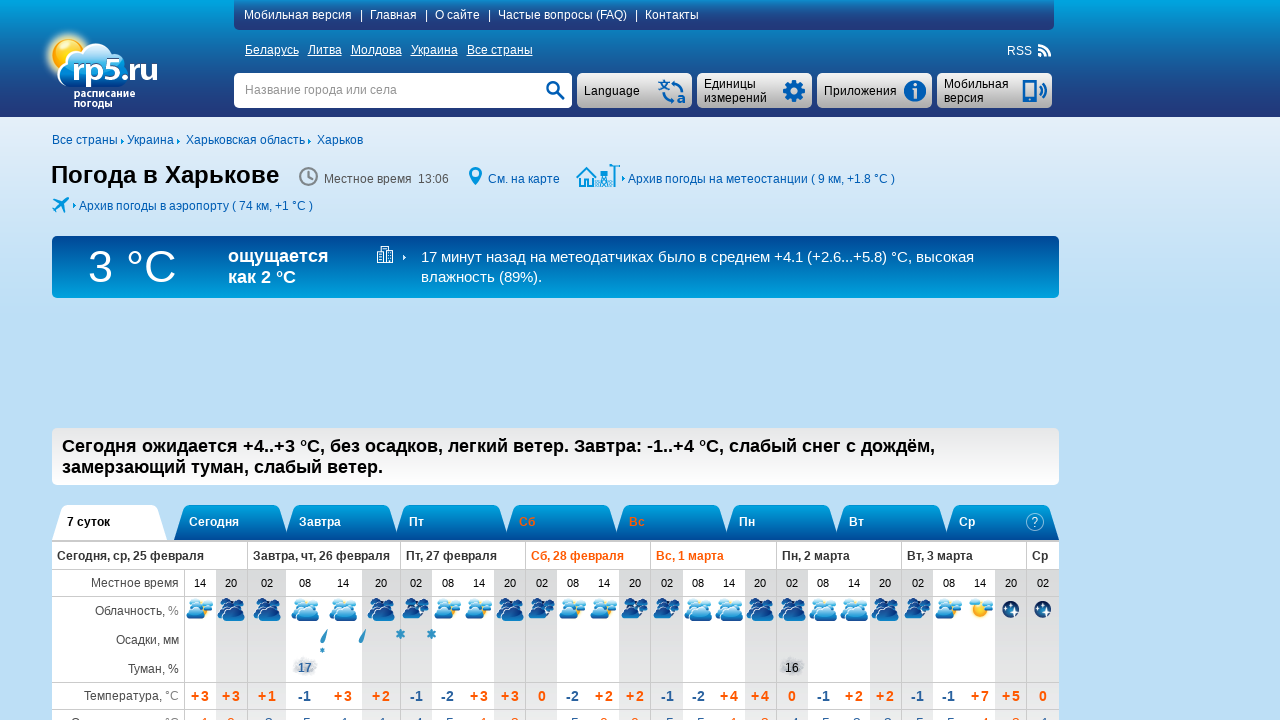

Scrolled to footer copyright element
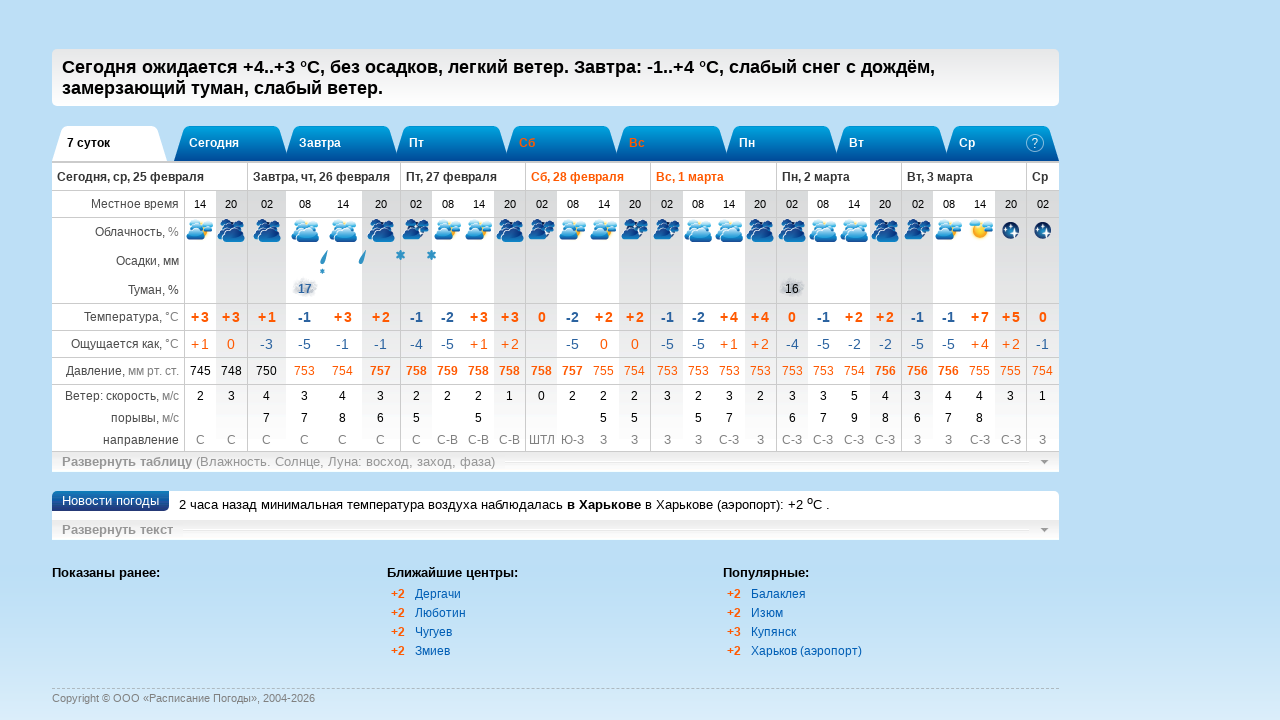

Waited for scroll animation to complete
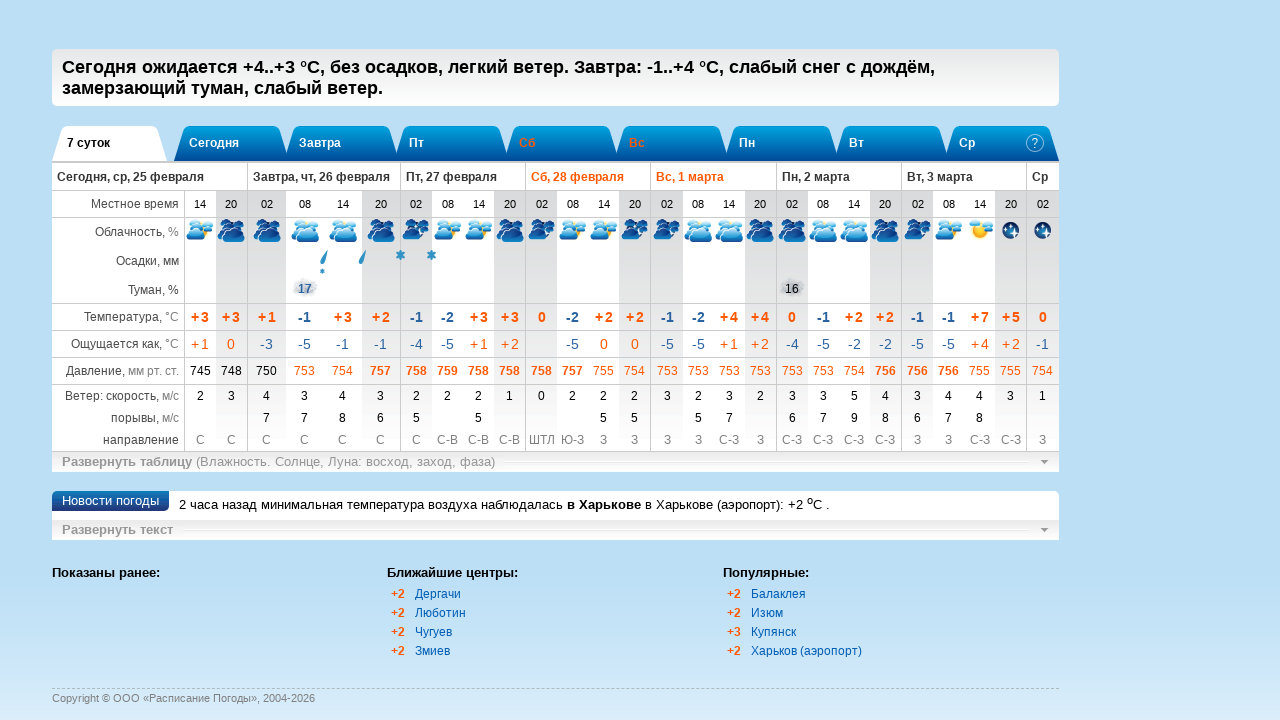

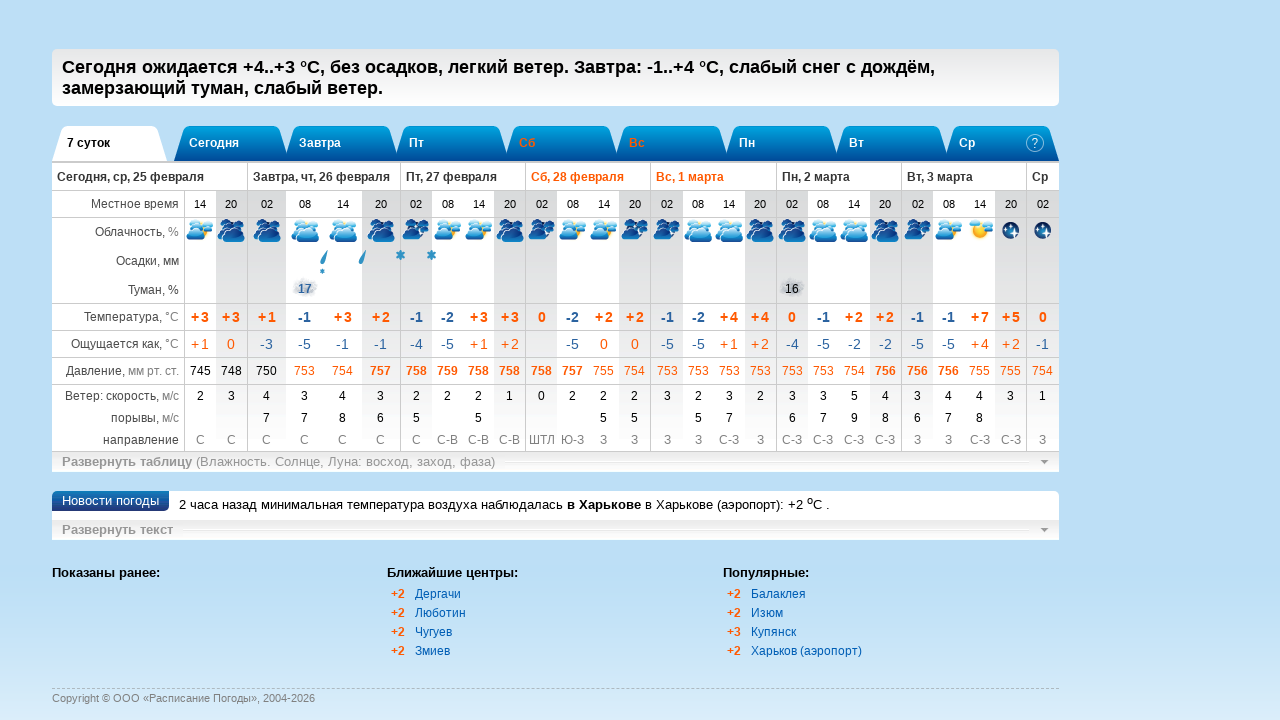